Tests different button click interactions including regular click, right click, and double click on a buttons demo page

Starting URL: https://demoqa.com/buttons

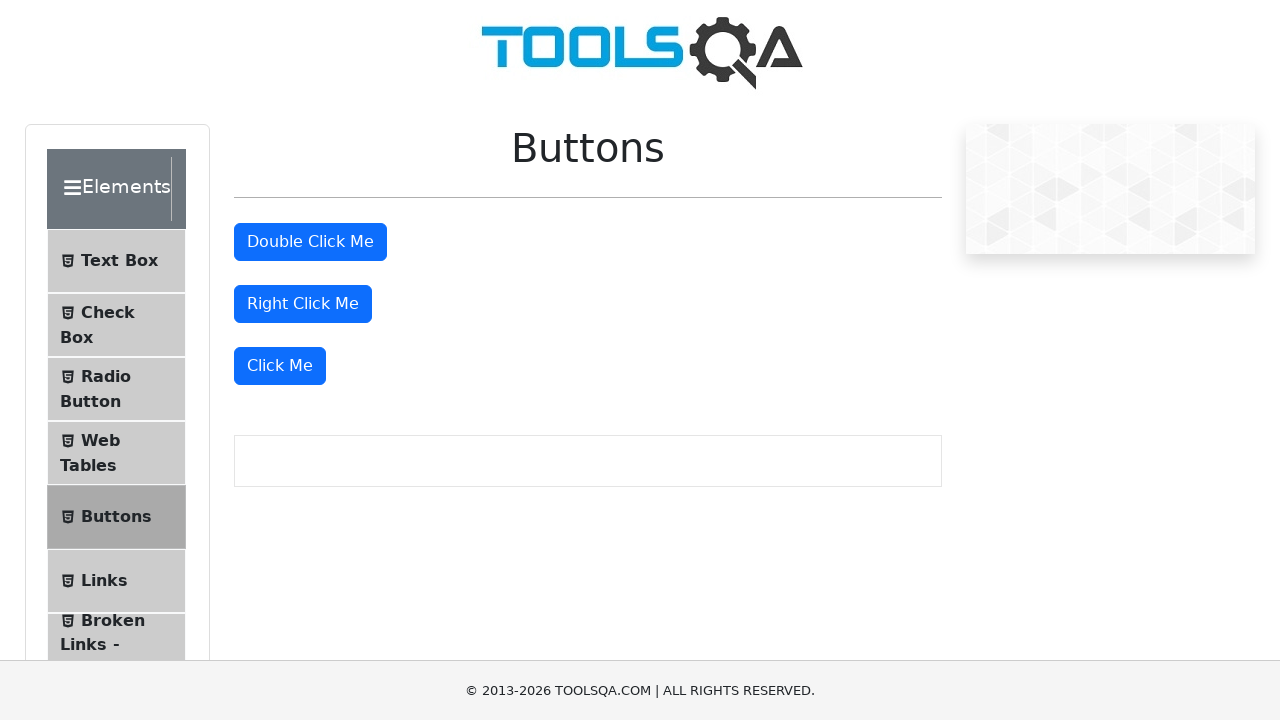

Clicked the third button using JavaScript
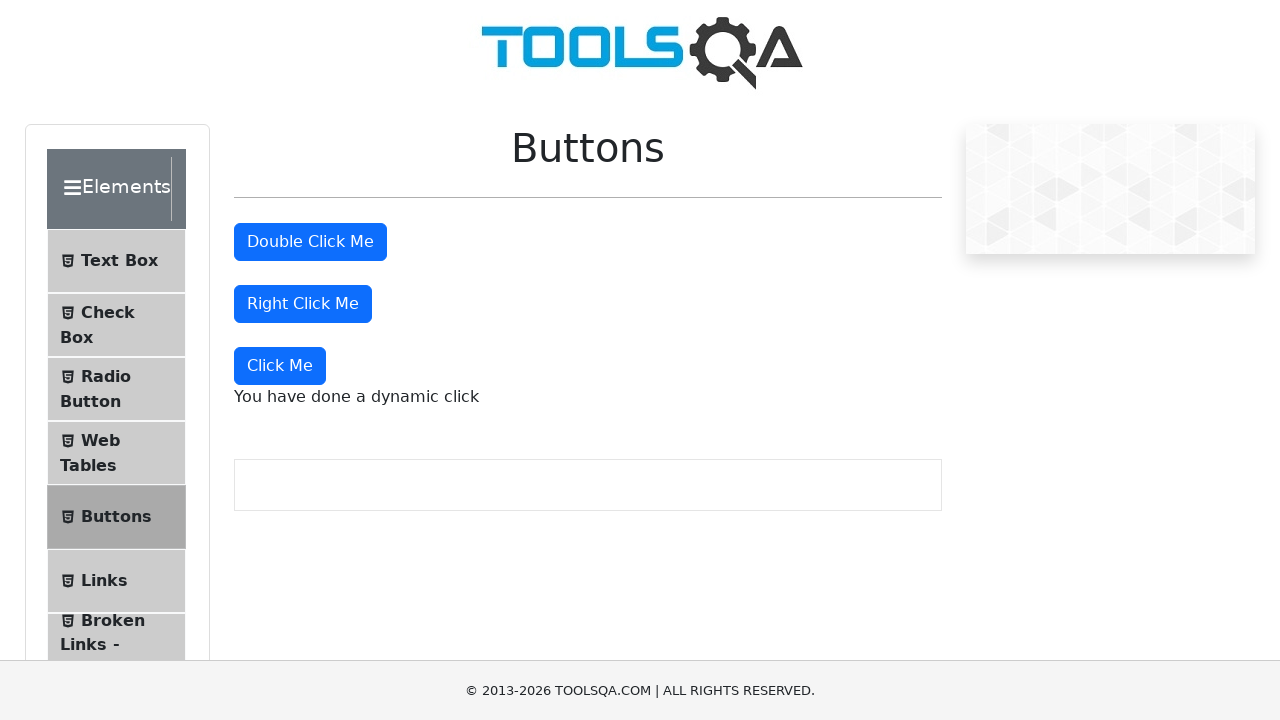

Right-clicked on the right click button at (303, 304) on #rightClickBtn
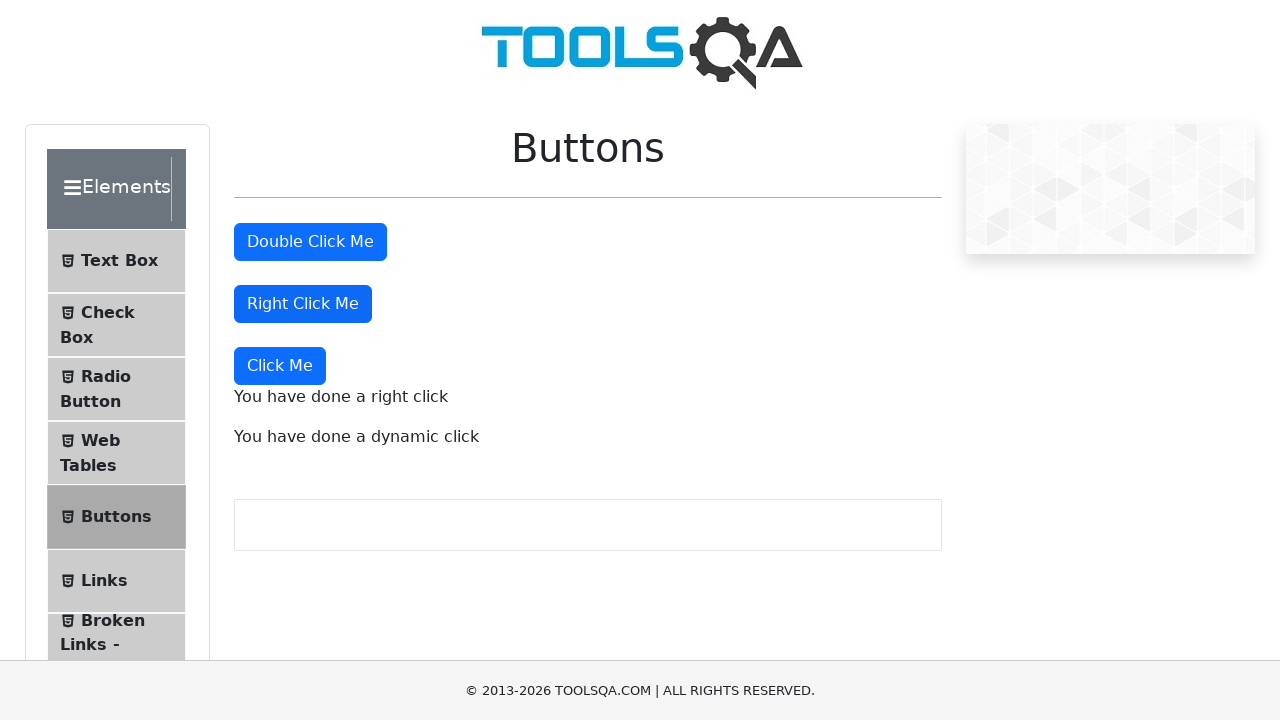

Double-clicked on the double click button at (310, 242) on #doubleClickBtn
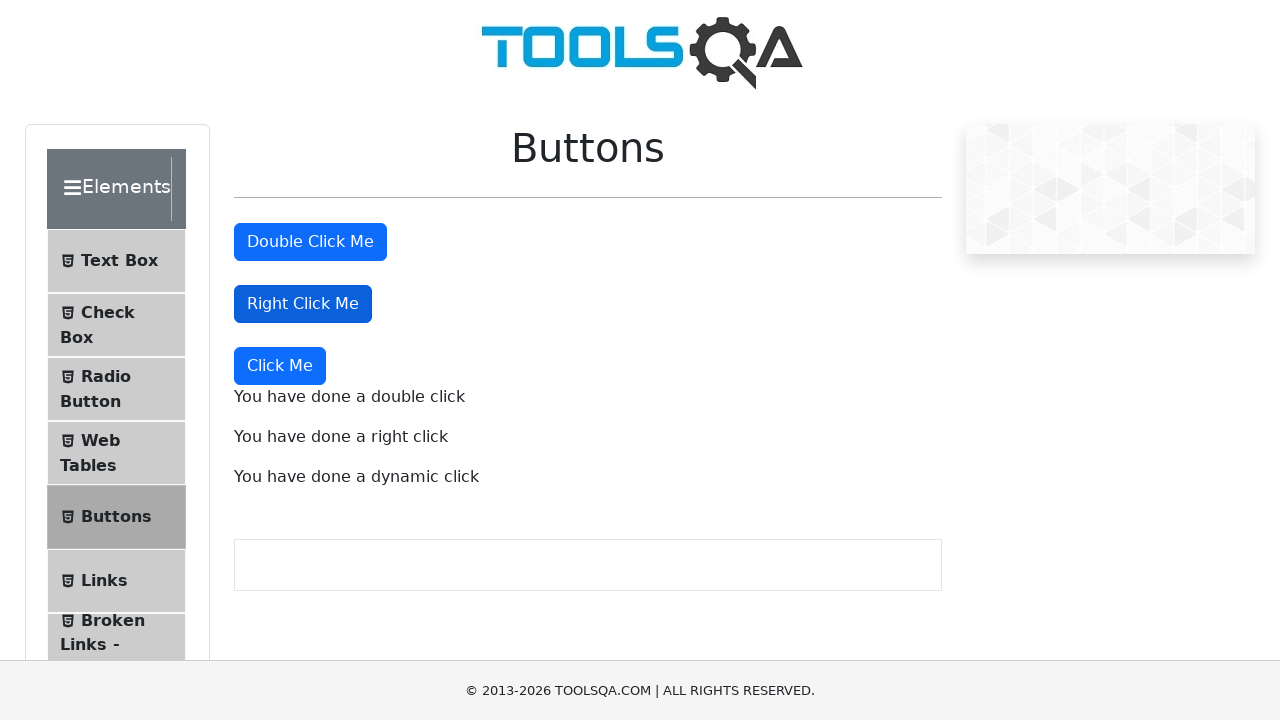

Scrolled down to view interaction results
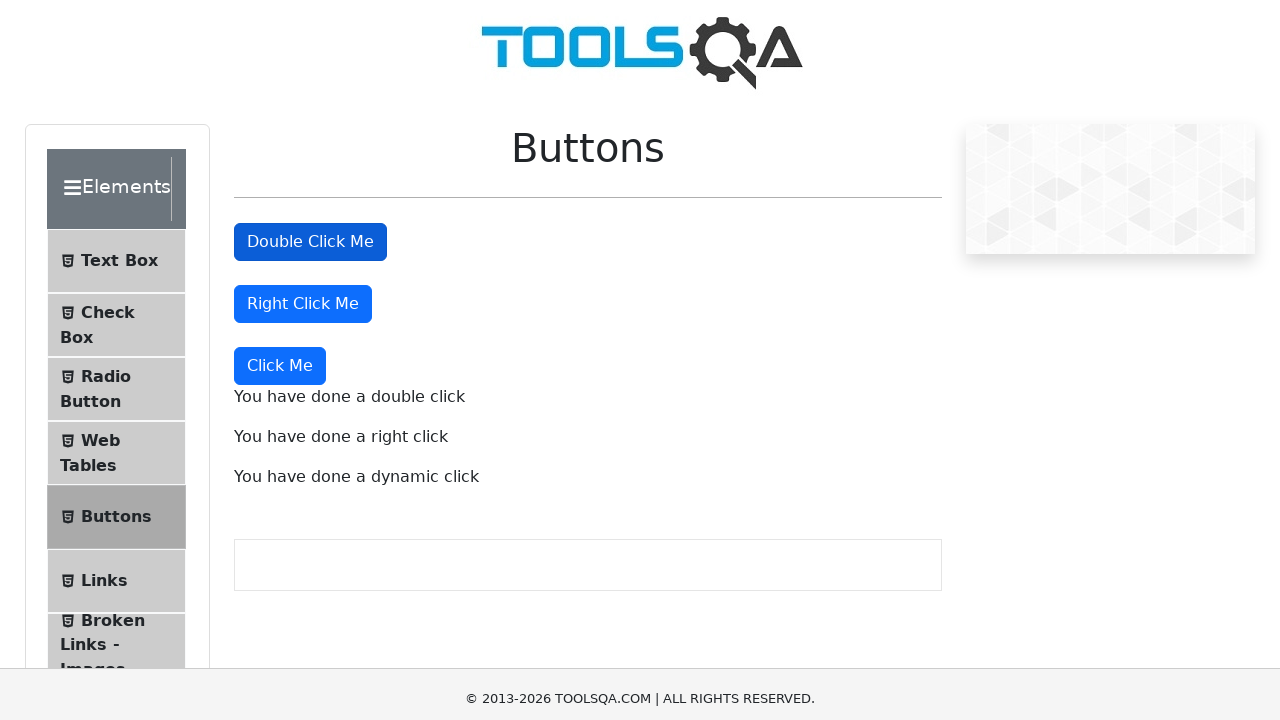

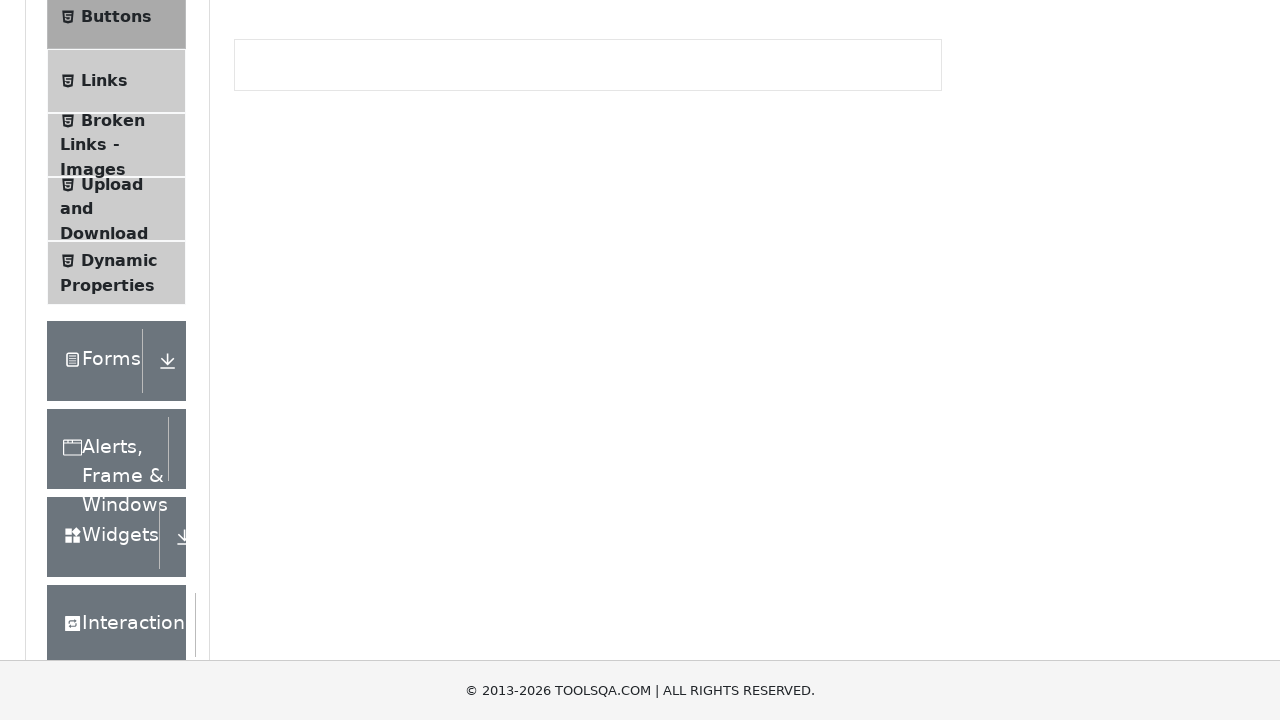